Tests confirm dialog box functionality by clicking the confirm box button, accepting and dismissing alerts, and verifying the output message

Starting URL: https://www.hyrtutorials.com/p/alertsdemo.html

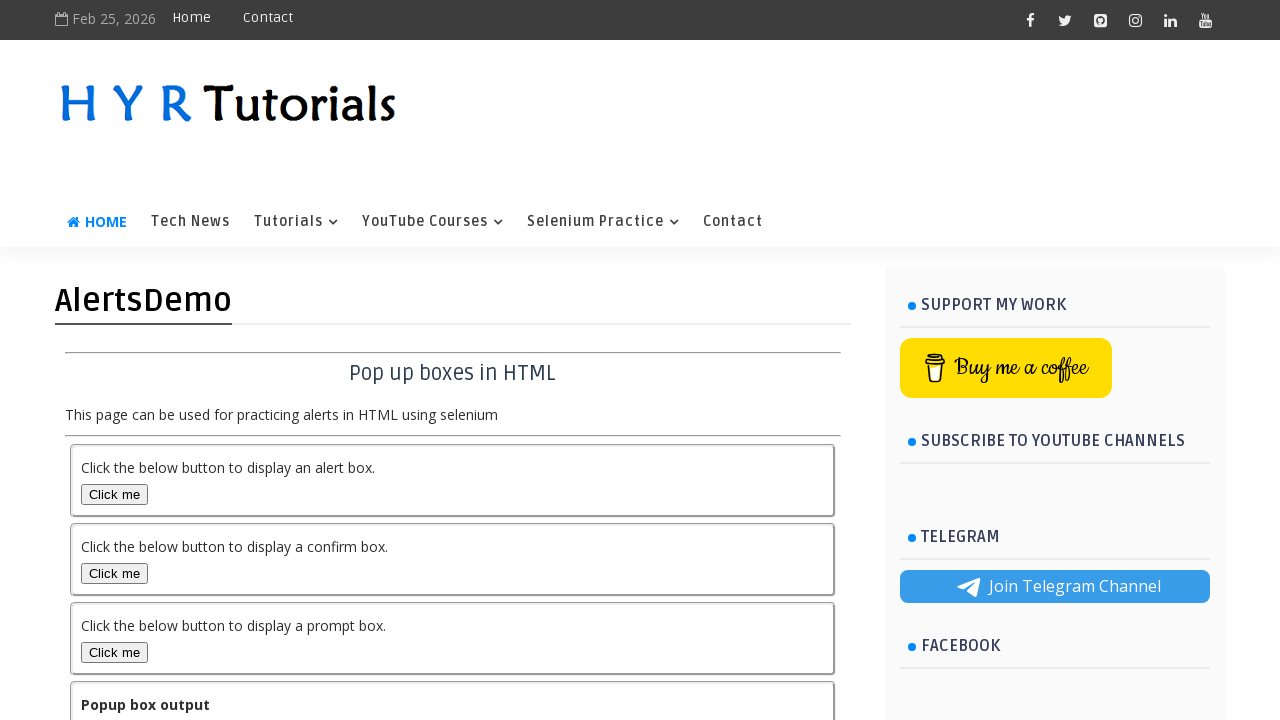

Navigated to alerts demo page
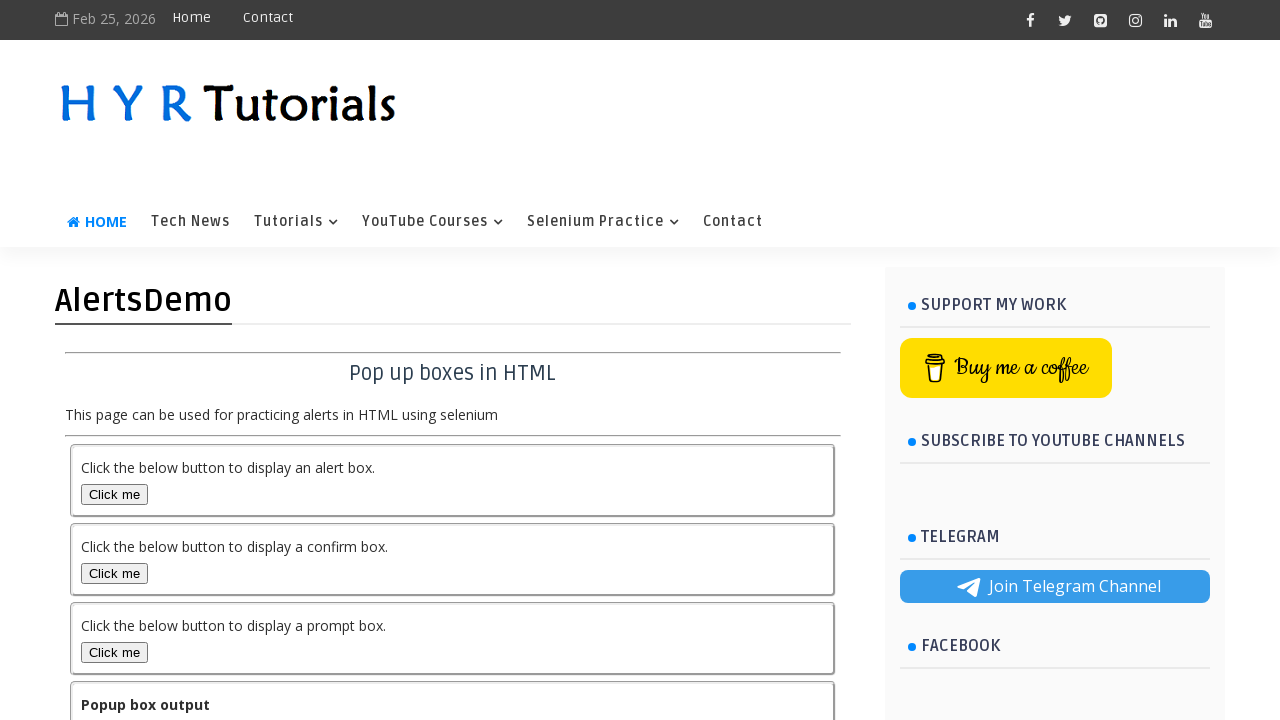

Clicked confirm box button to trigger first alert at (114, 573) on #confirmBox
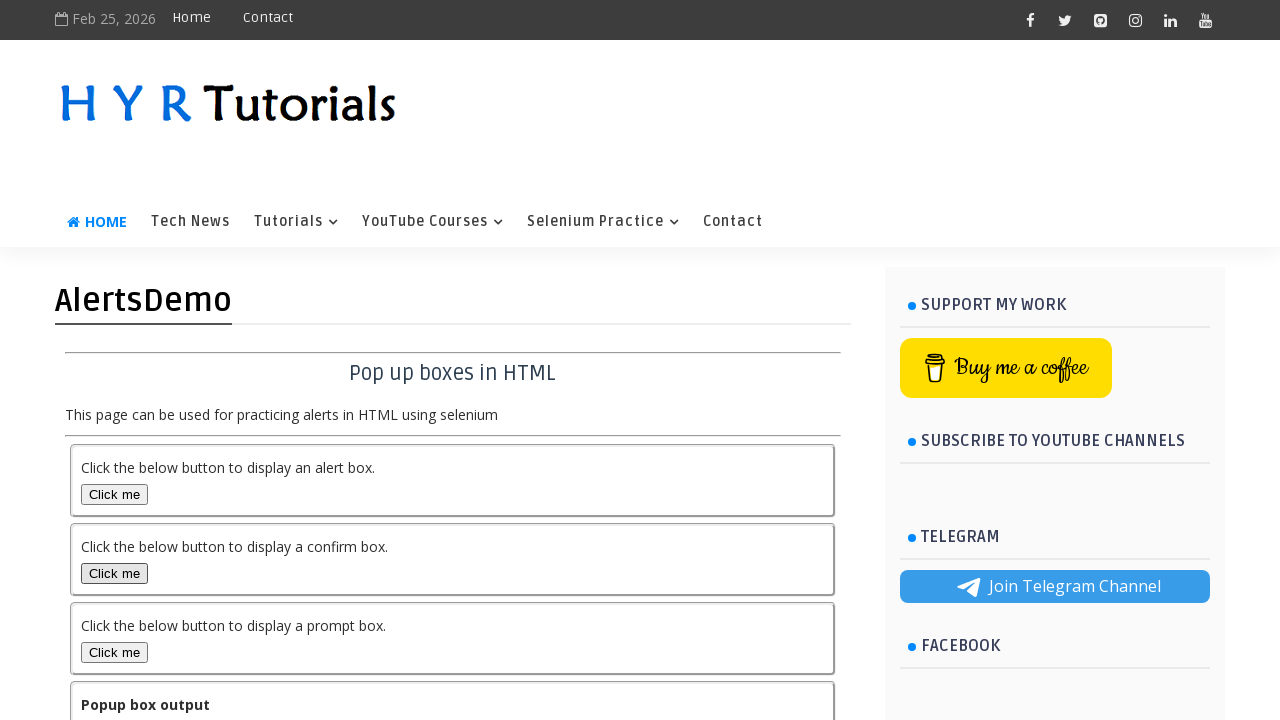

Set up dialog handler to accept alerts
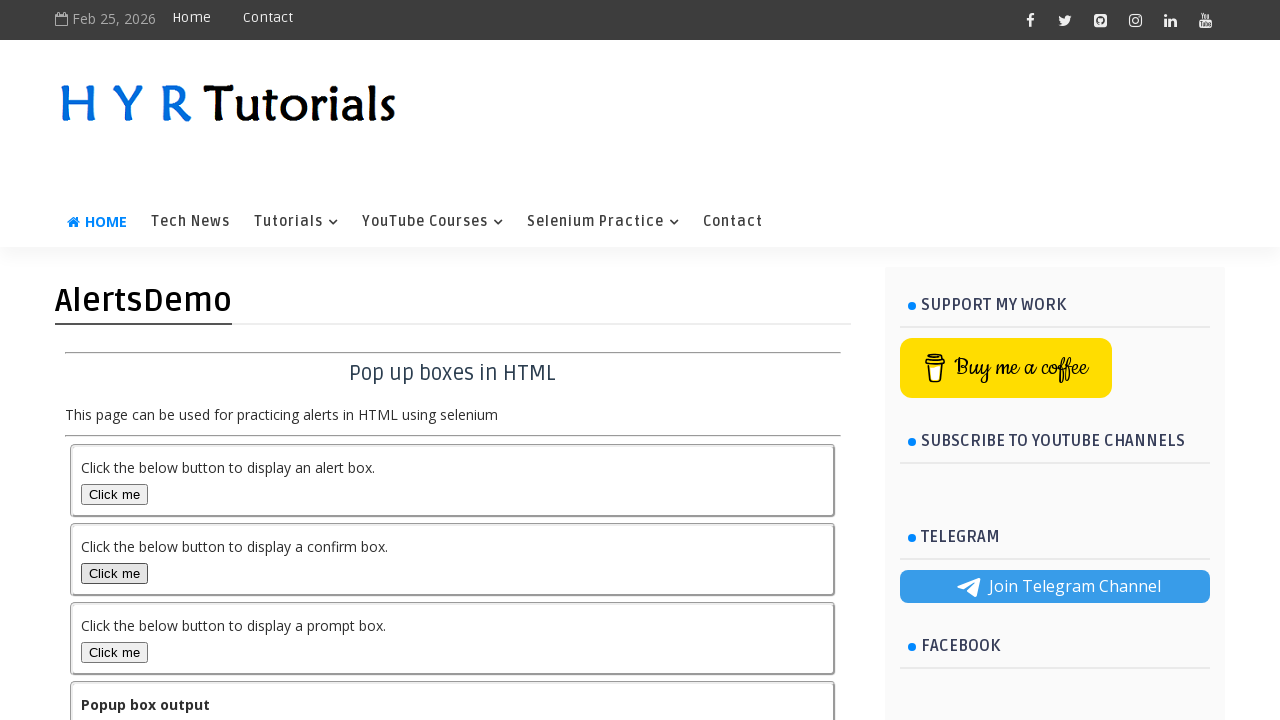

Clicked confirm box button to trigger alert and accept it at (114, 573) on #confirmBox
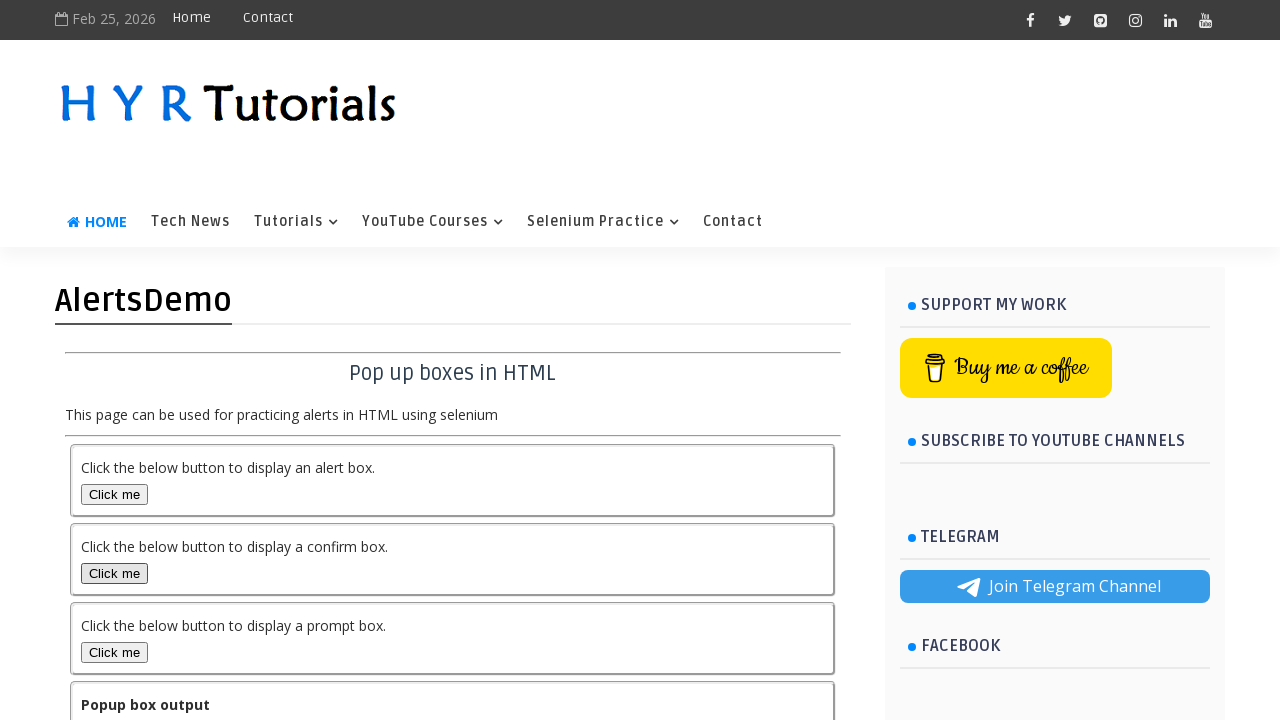

Waited 500ms for output to update after accepting alert
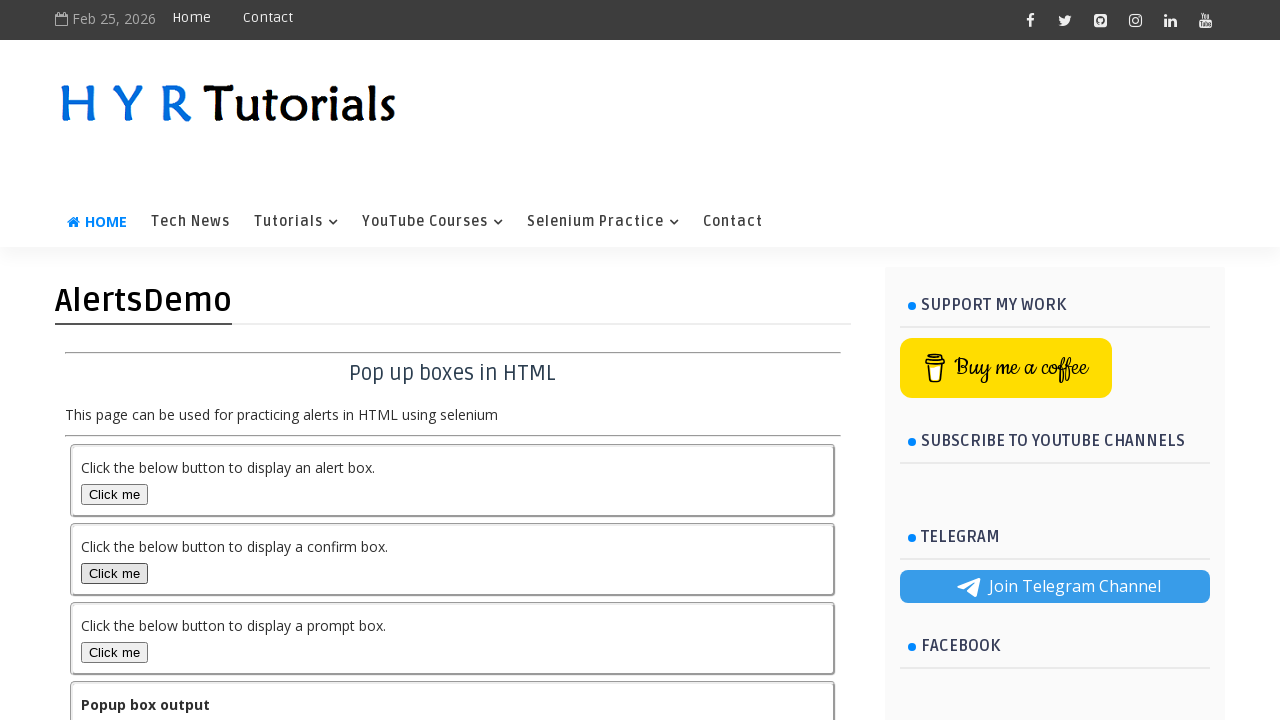

Clicked confirm box button again to trigger second alert at (114, 573) on #confirmBox
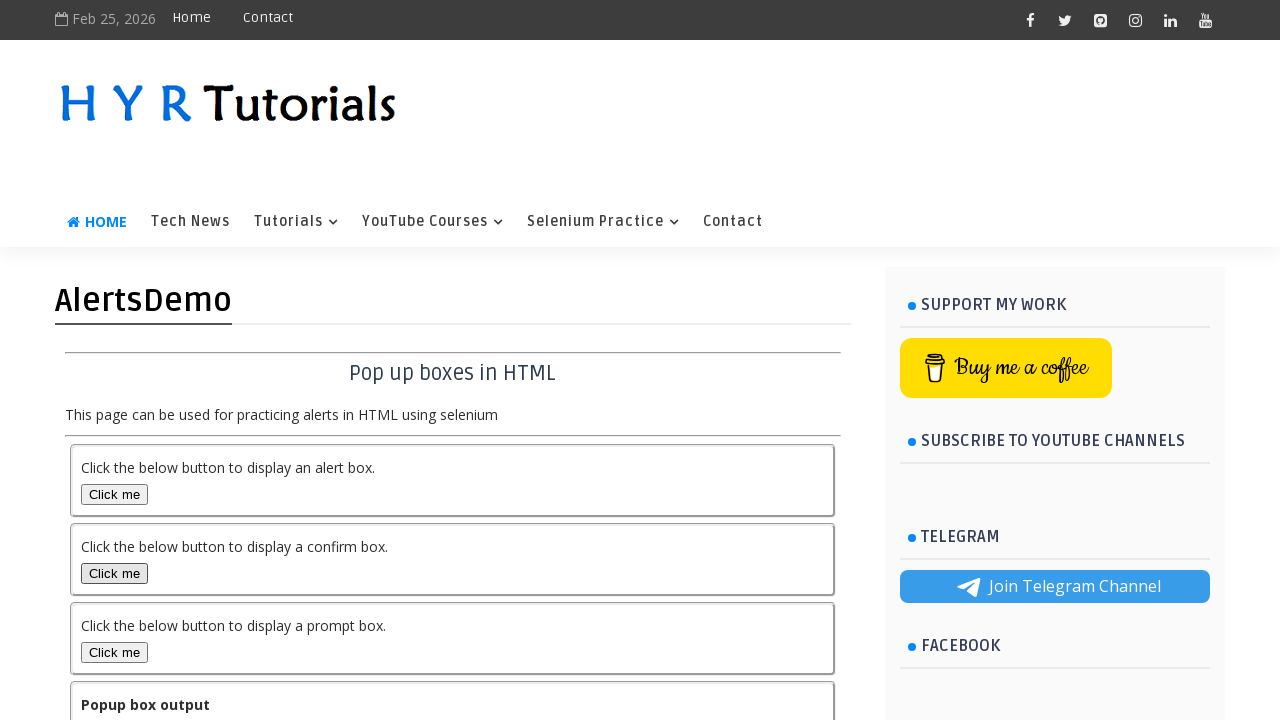

Set up dialog handler to dismiss alerts
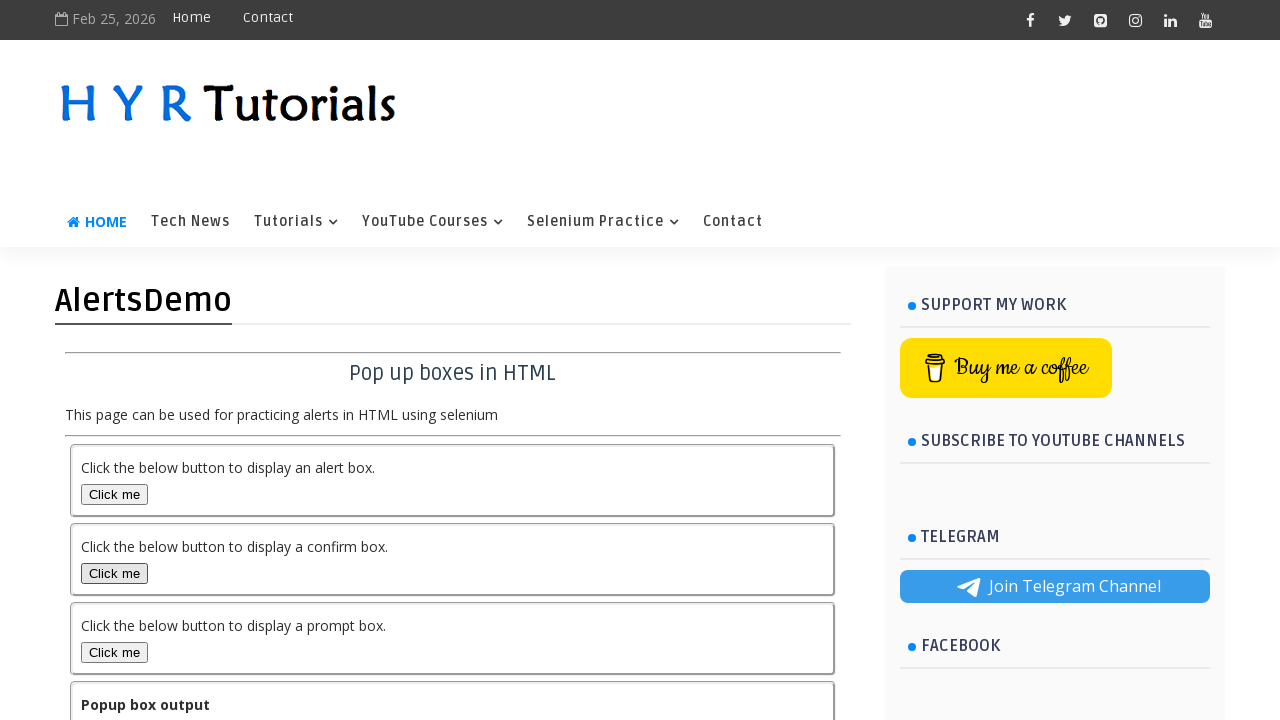

Clicked confirm box button to trigger alert and dismiss it at (114, 573) on #confirmBox
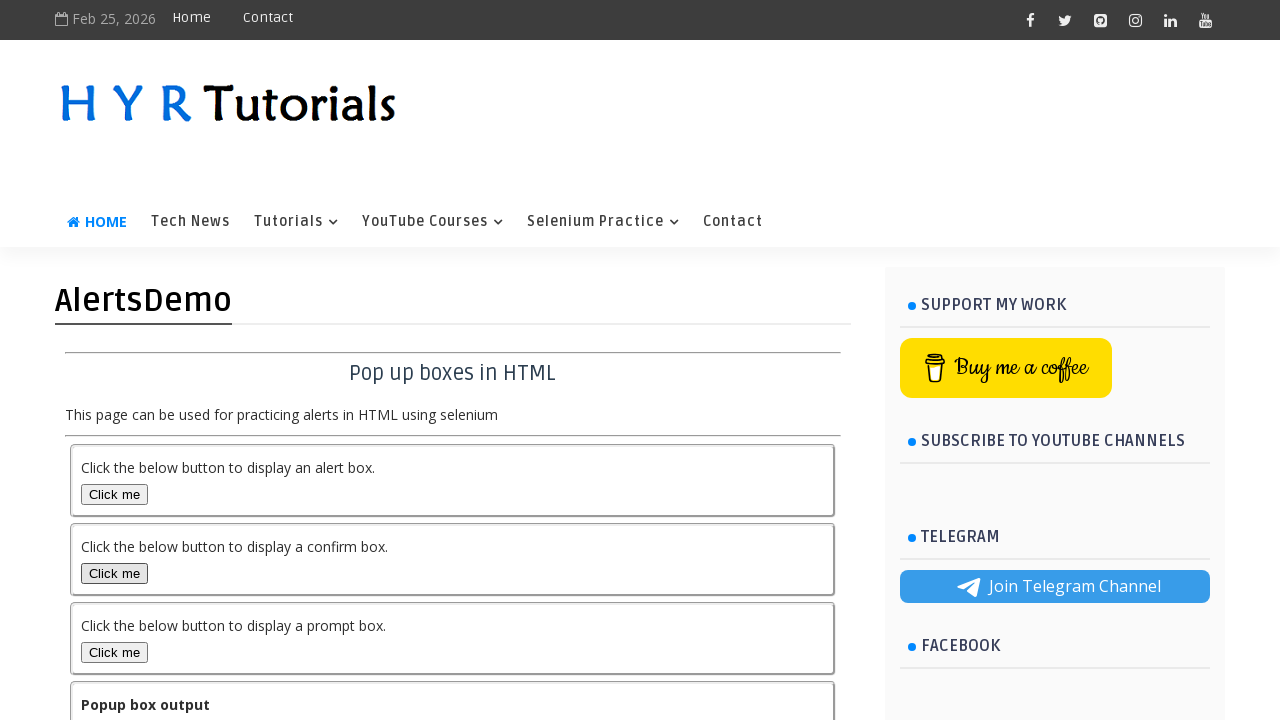

Output element became visible
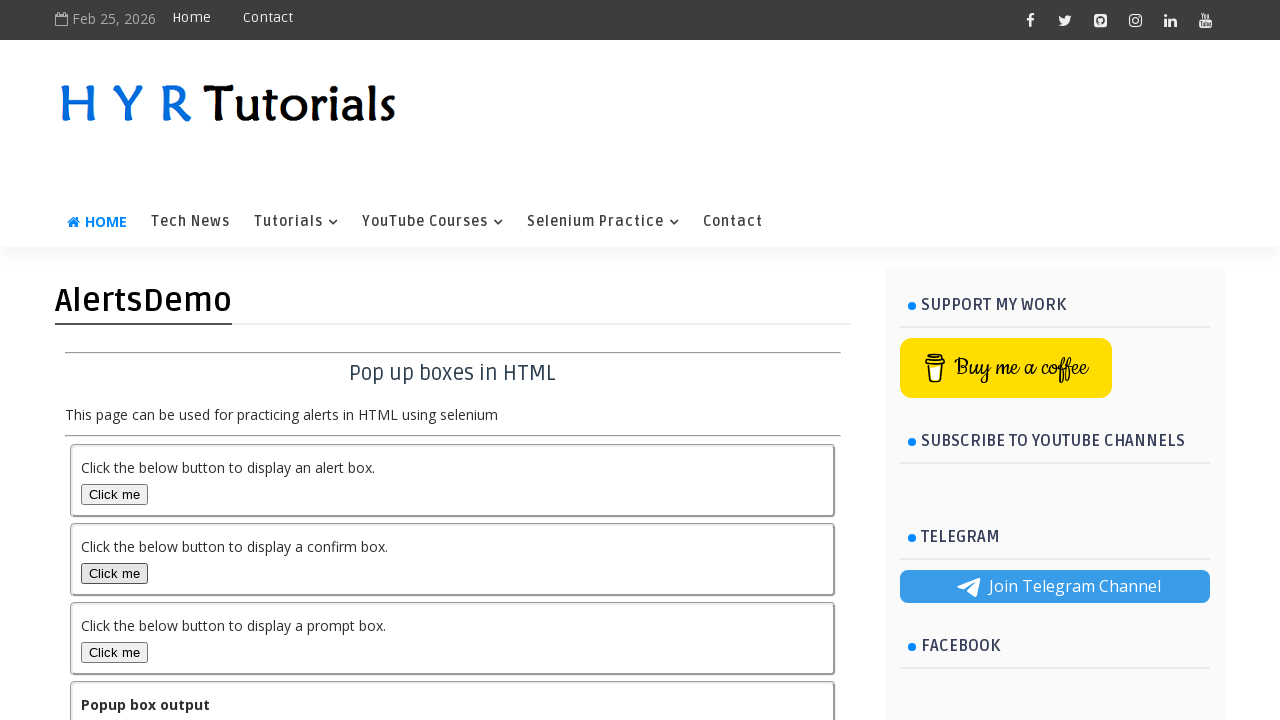

Retrieved output text: 'You pressed OK in confirmation popup'
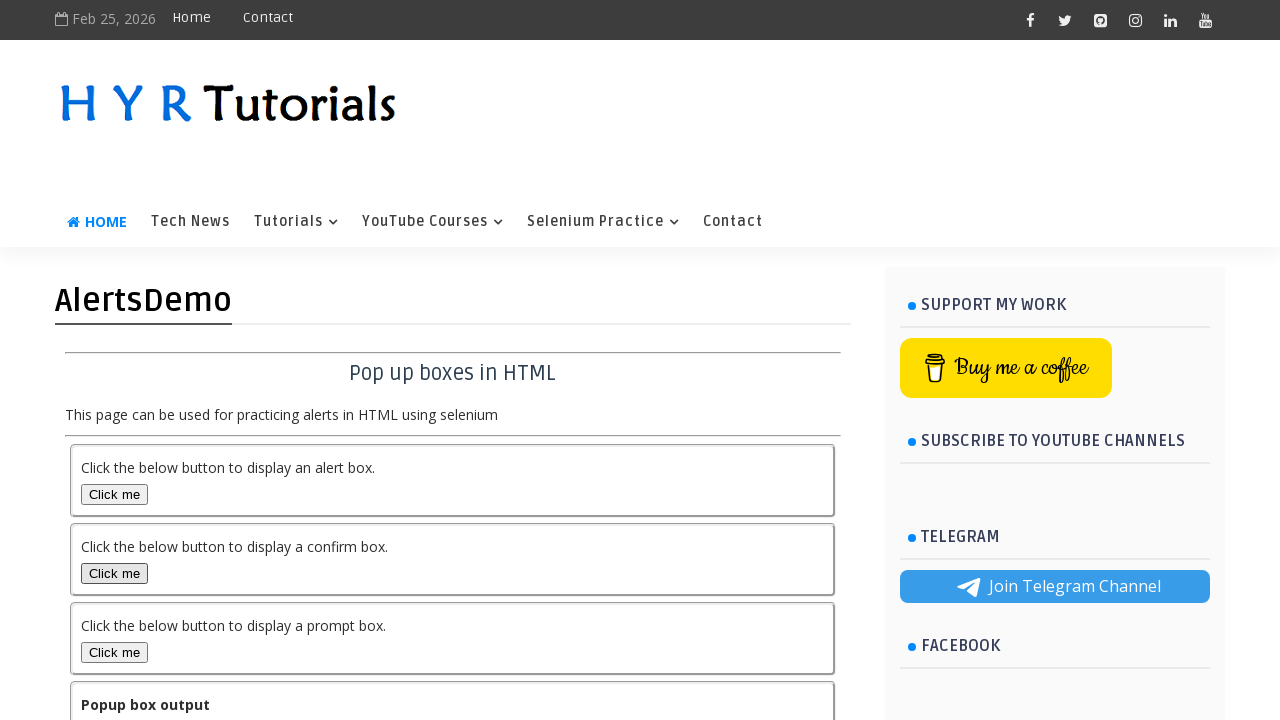

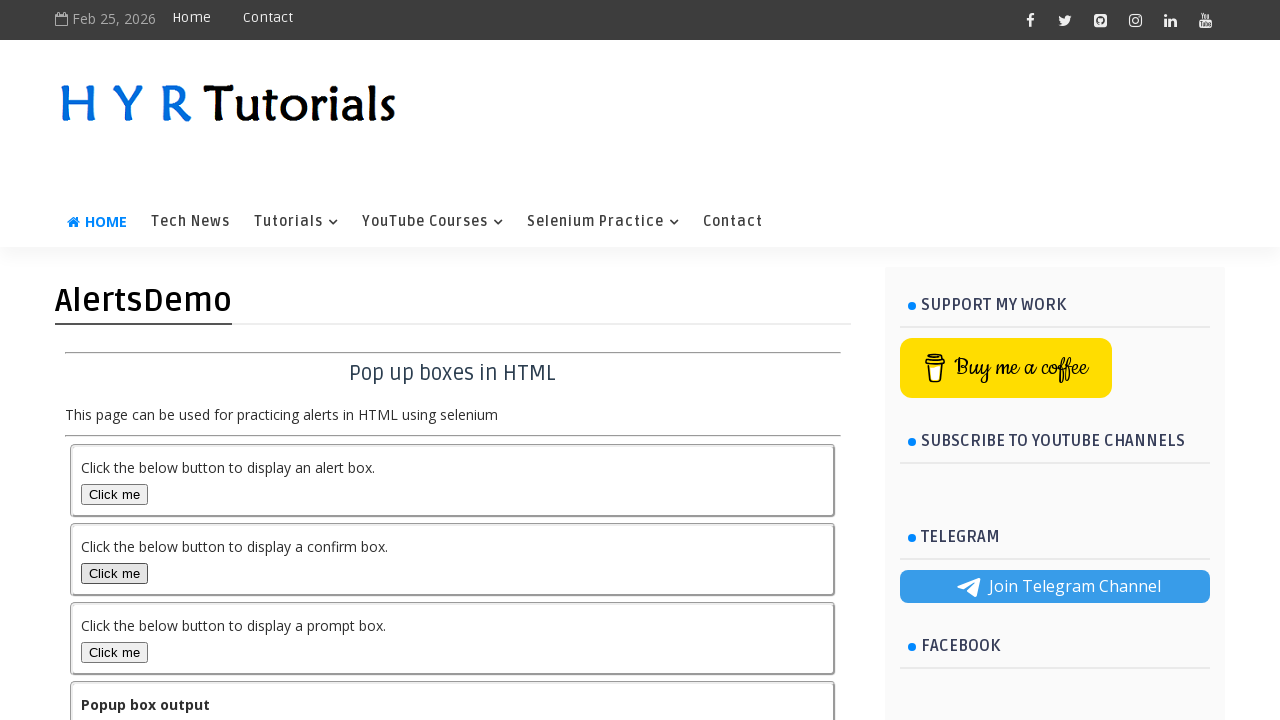